Tests keyboard input functionality by sending TAB key to an input field and verifying the result message

Starting URL: https://the-internet.herokuapp.com/key_presses?

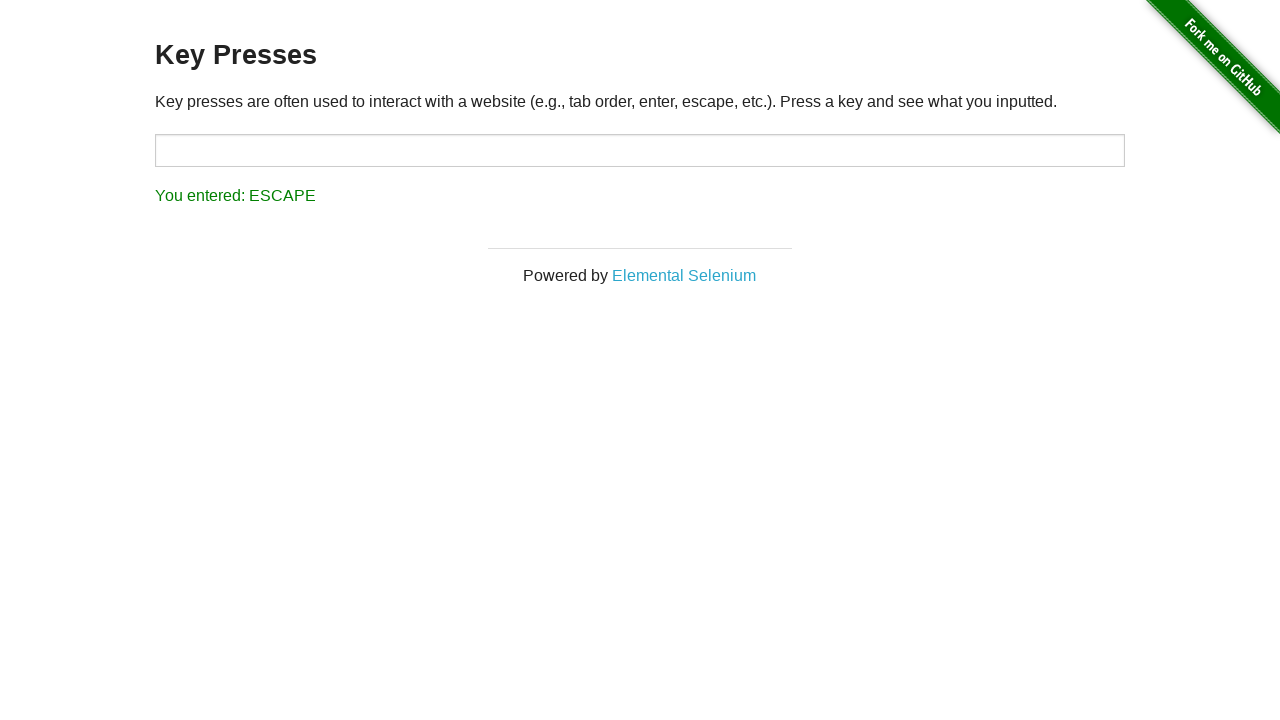

Navigated to key presses test page
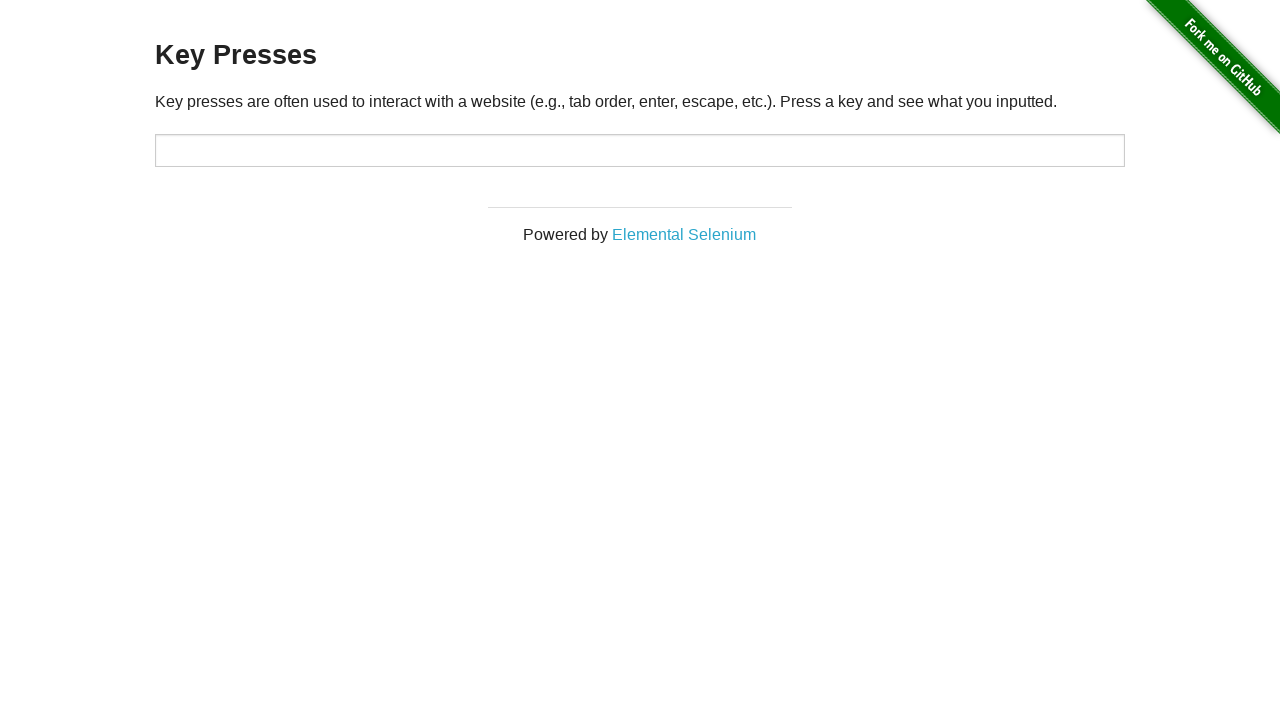

Pressed TAB key on target input field on #target
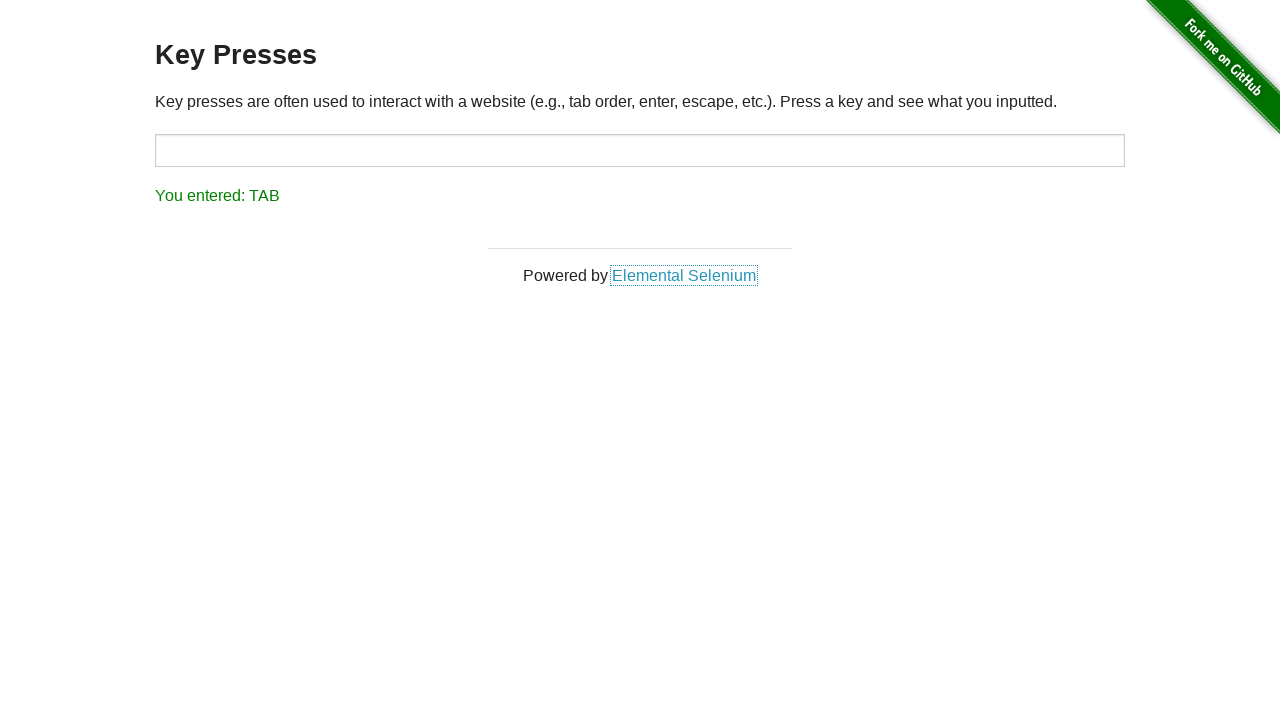

Verified result message displays 'You entered: TAB'
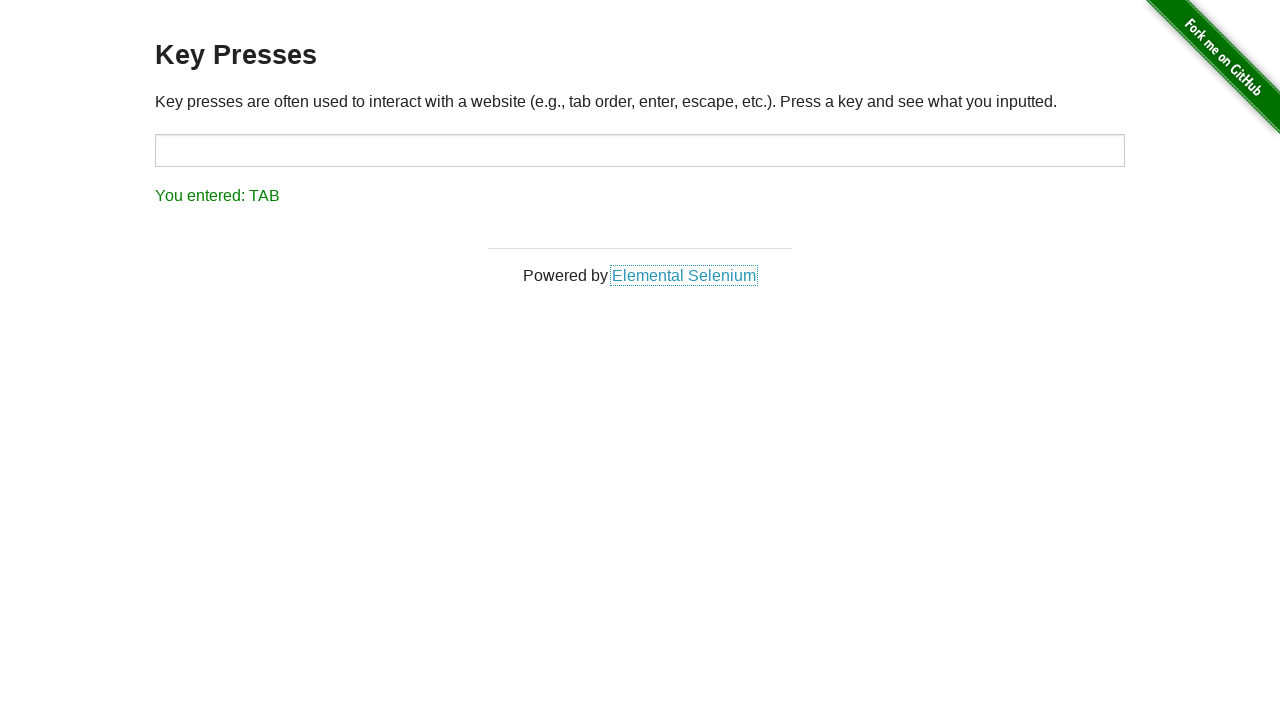

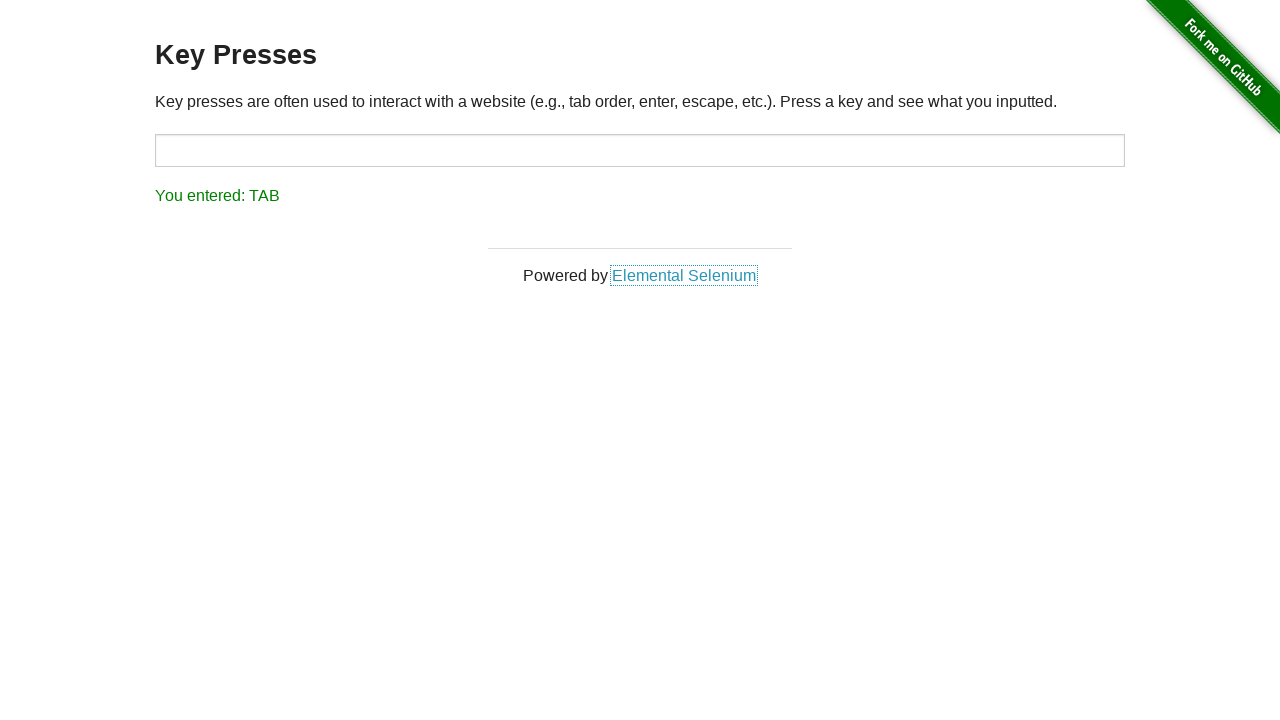